Tests search functionality by entering "phone" in the search box, pressing Enter, and verifying that products are found in the search results.

Starting URL: https://www.testotomasyonu.com

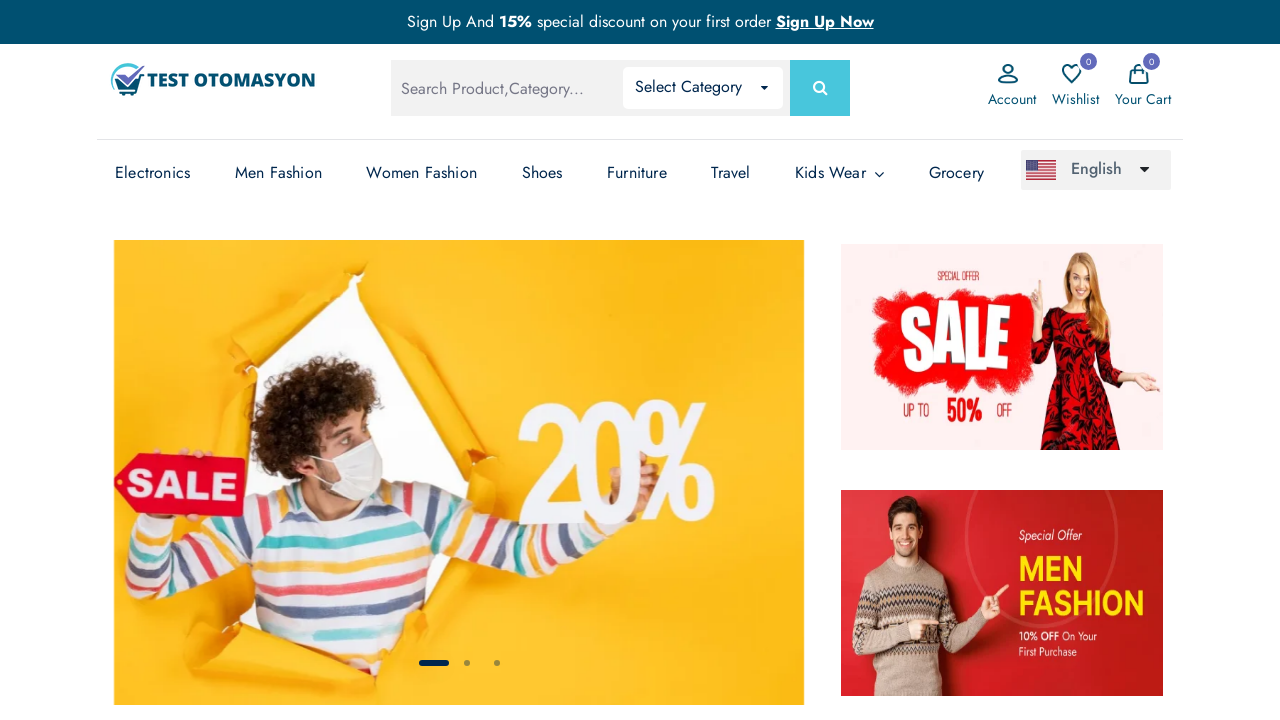

Filled search box with 'phone' on #global-search
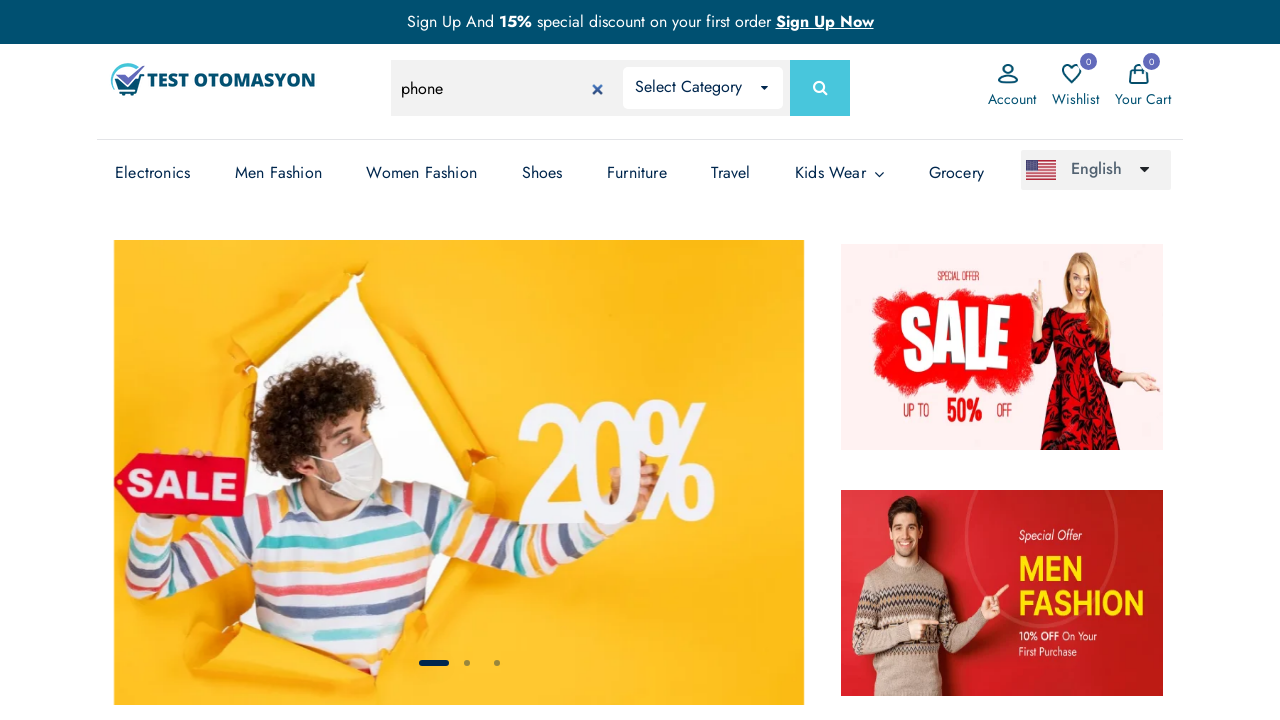

Pressed Enter to submit search on #global-search
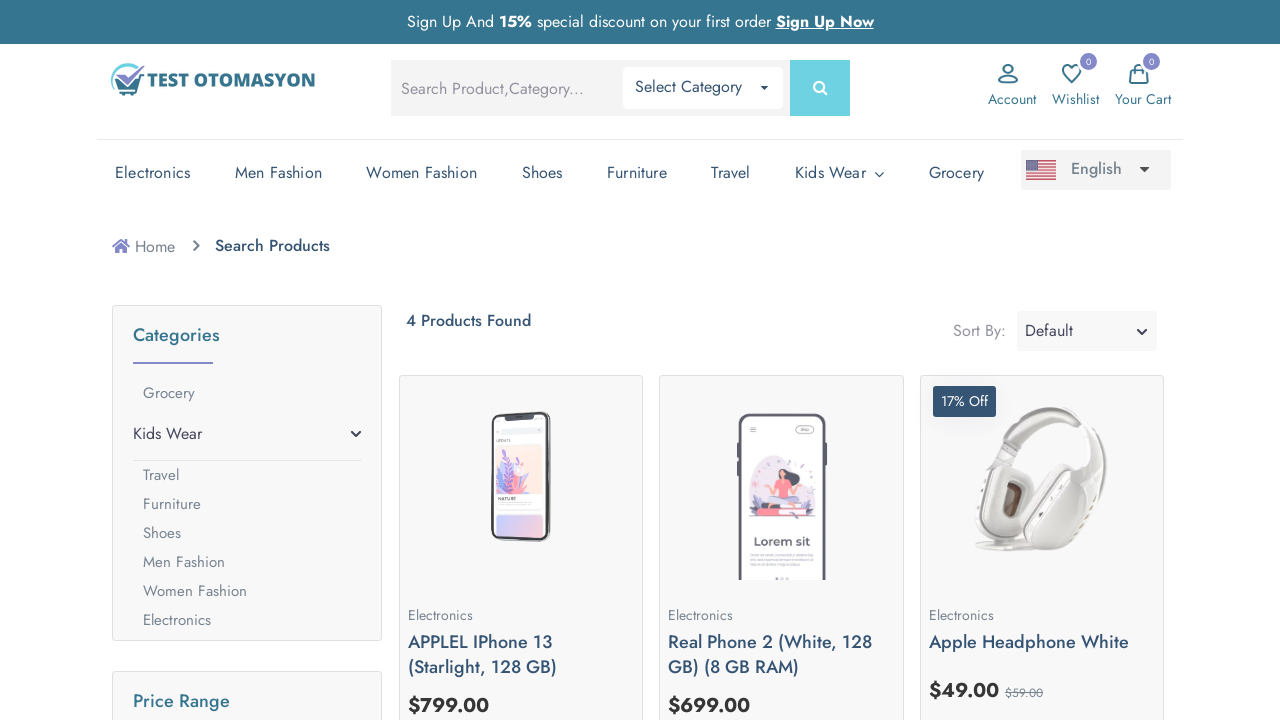

Search results loaded - product count text appeared
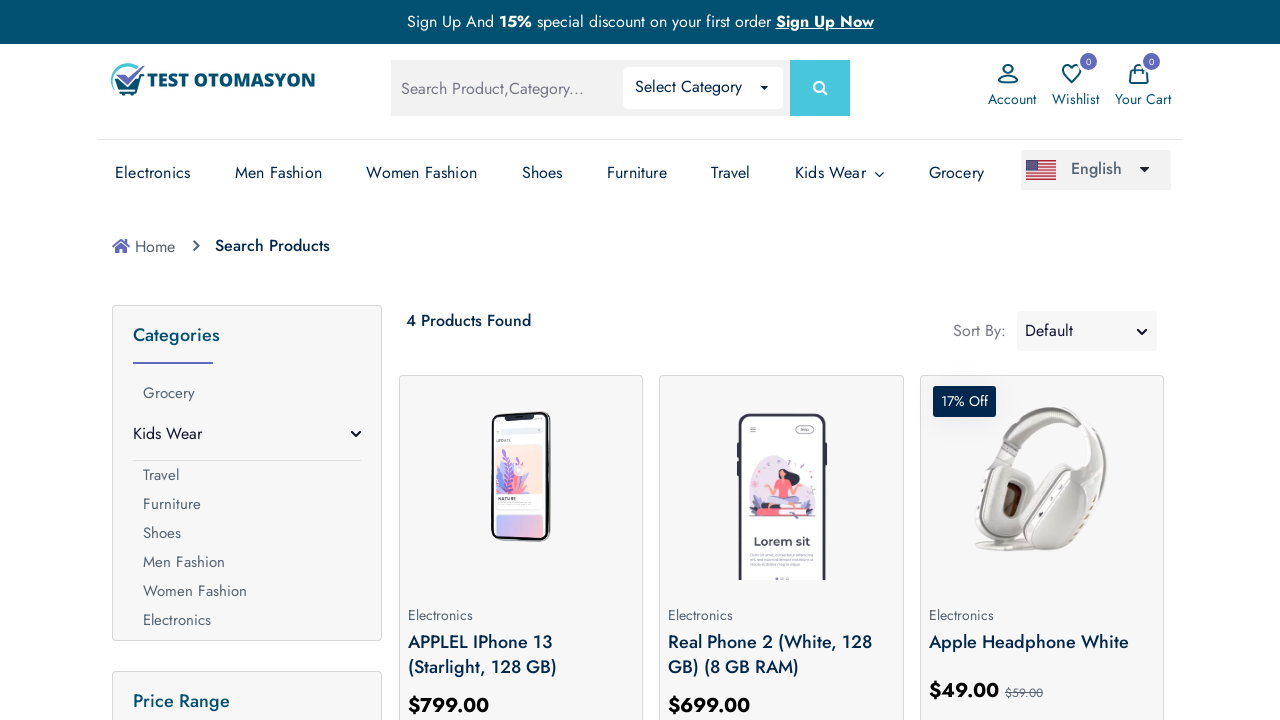

Retrieved product count text from search results
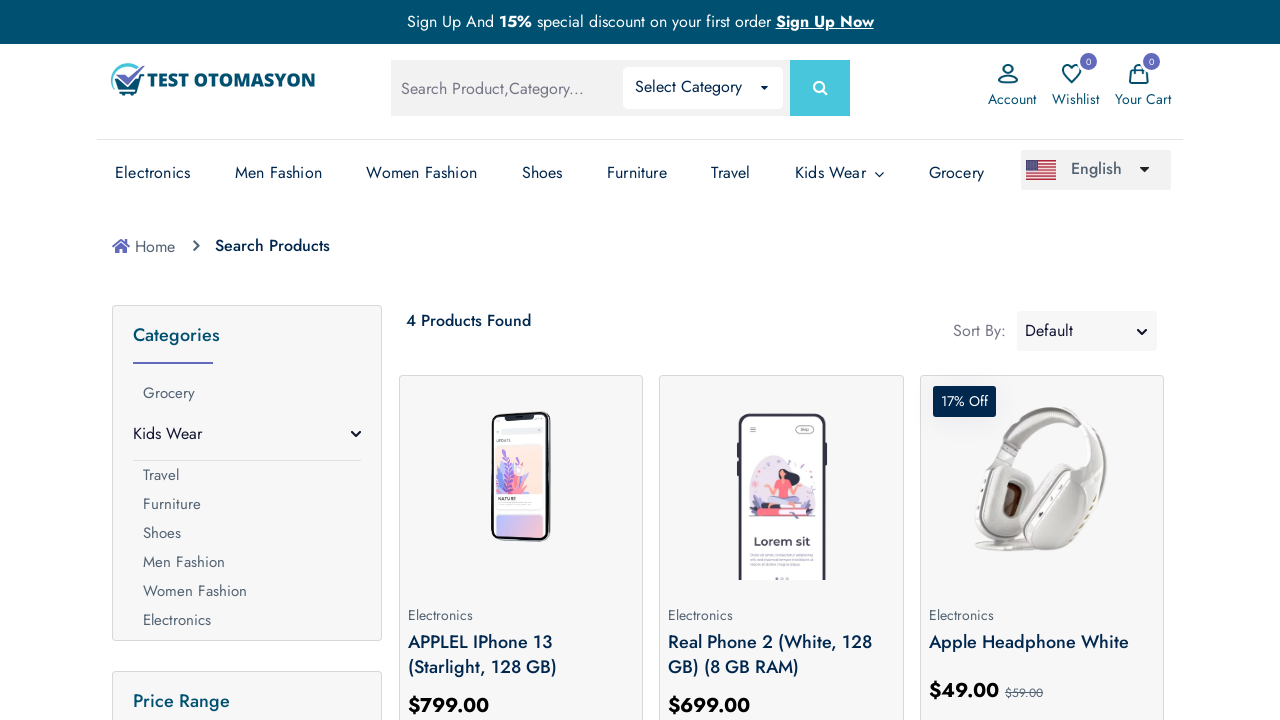

Verified that products were found in search results
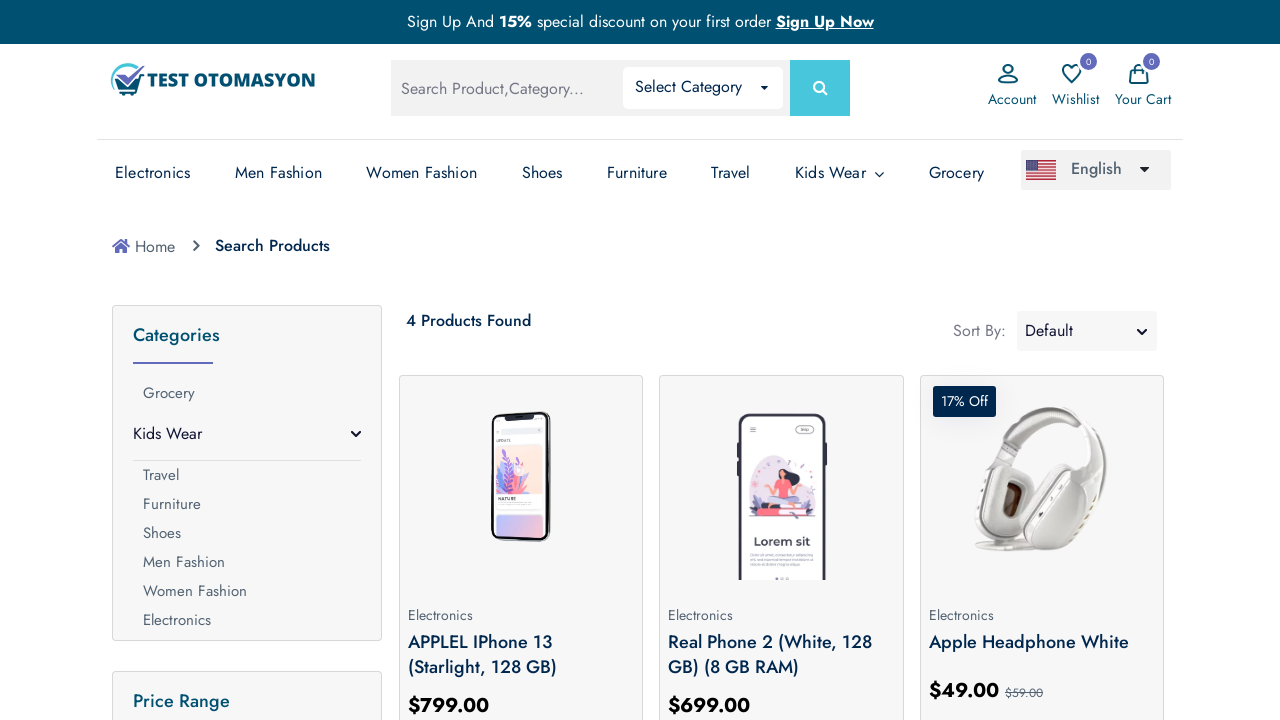

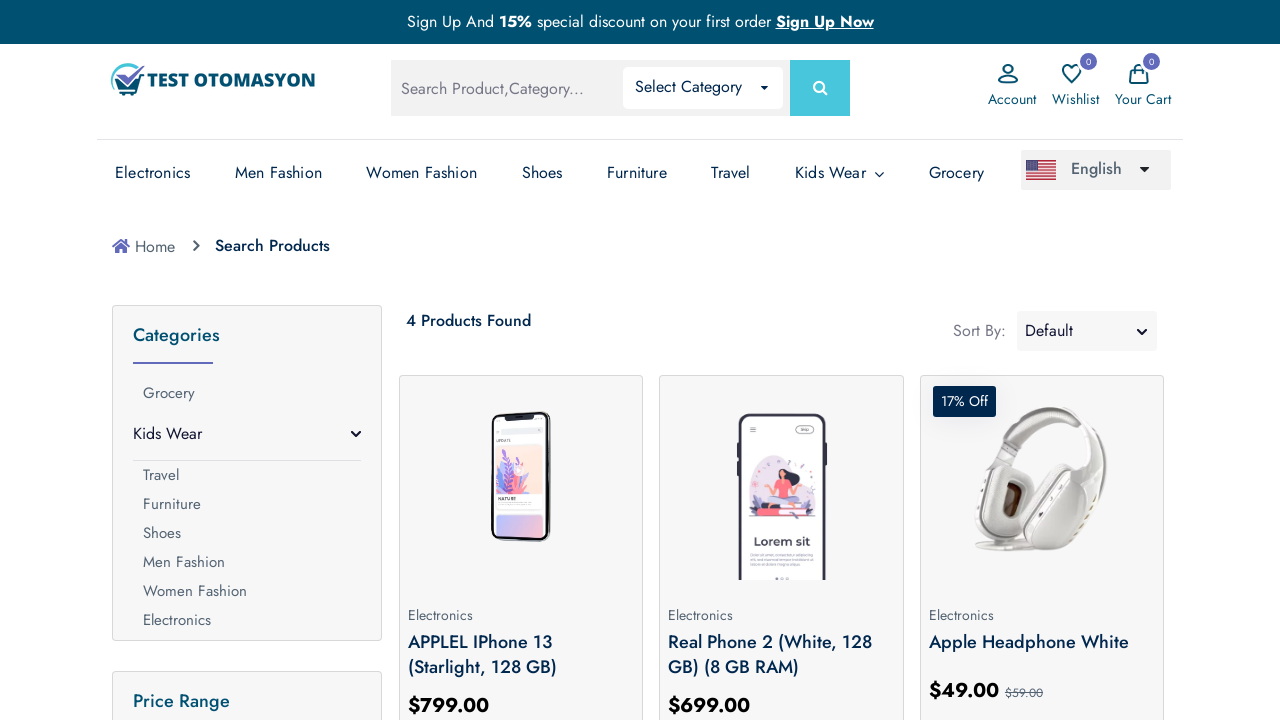